Verifies the content of a specific table cell (row 8, last column) contains "Canada" and includes "Can"

Starting URL: https://www.w3schools.com/css/css_table.asp

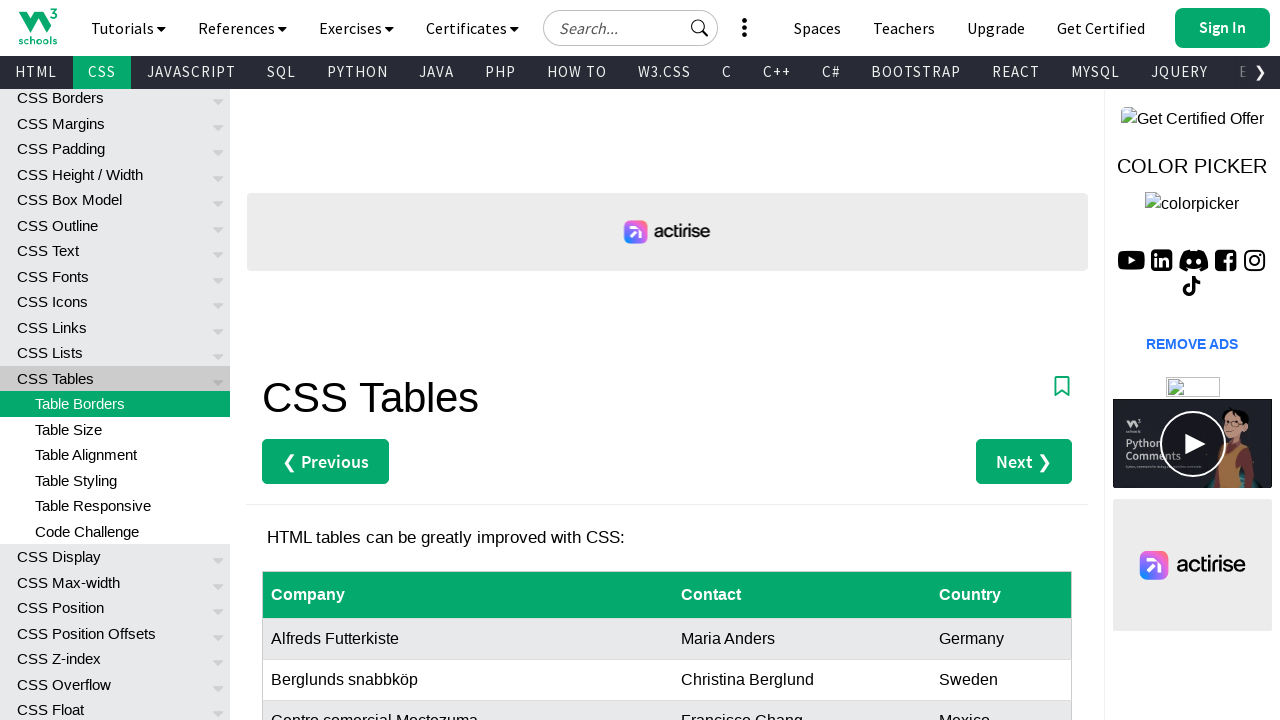

Navigated to W3Schools CSS table page
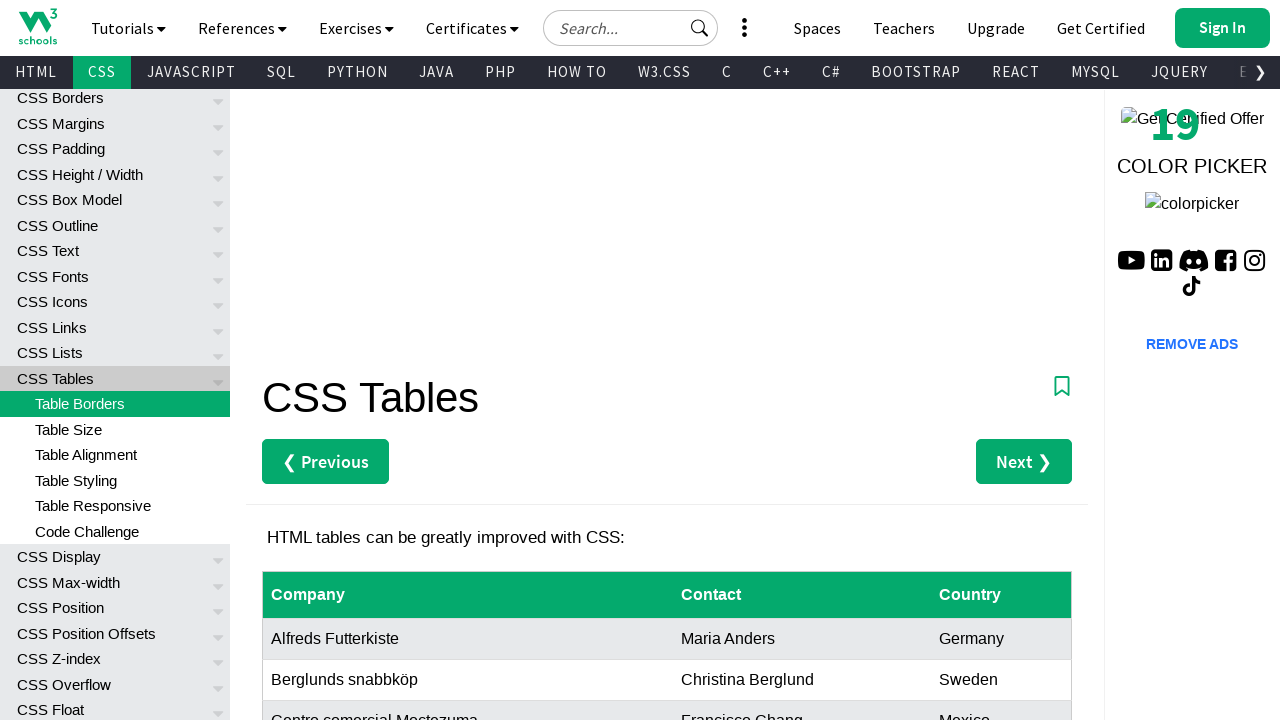

Retrieved text content from table row 8, last column
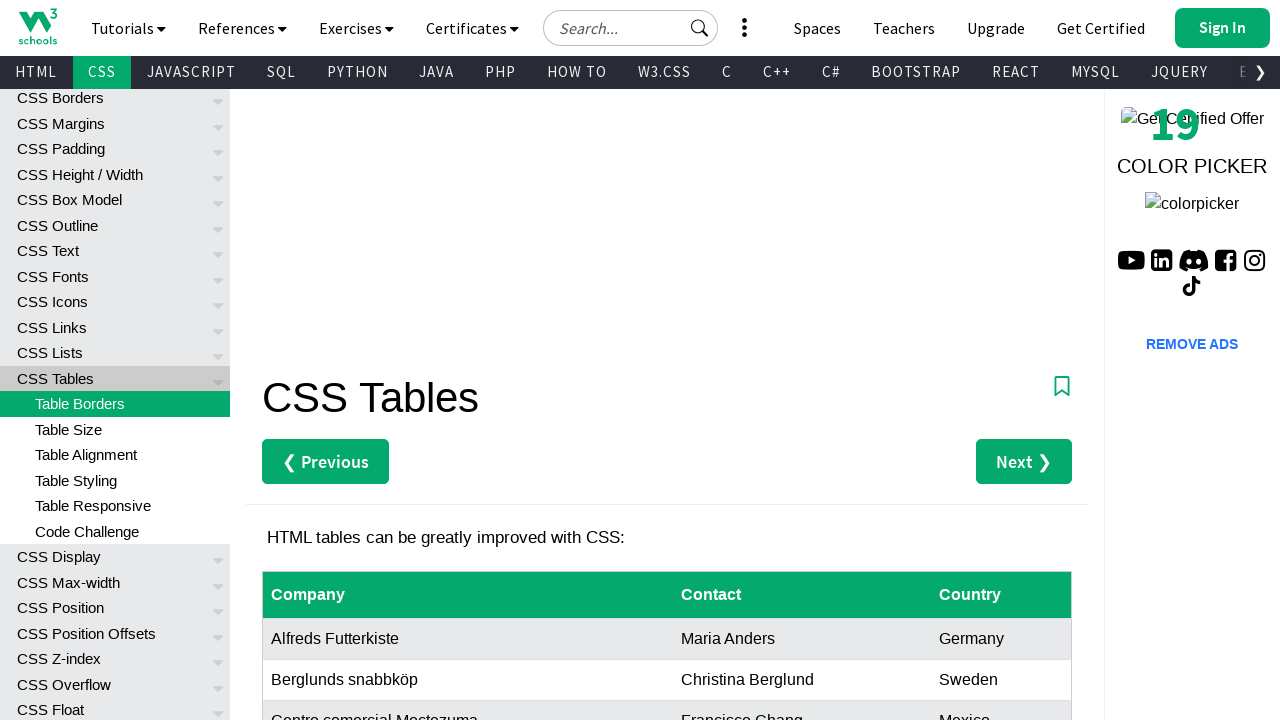

Verified table cell content equals 'Canada'
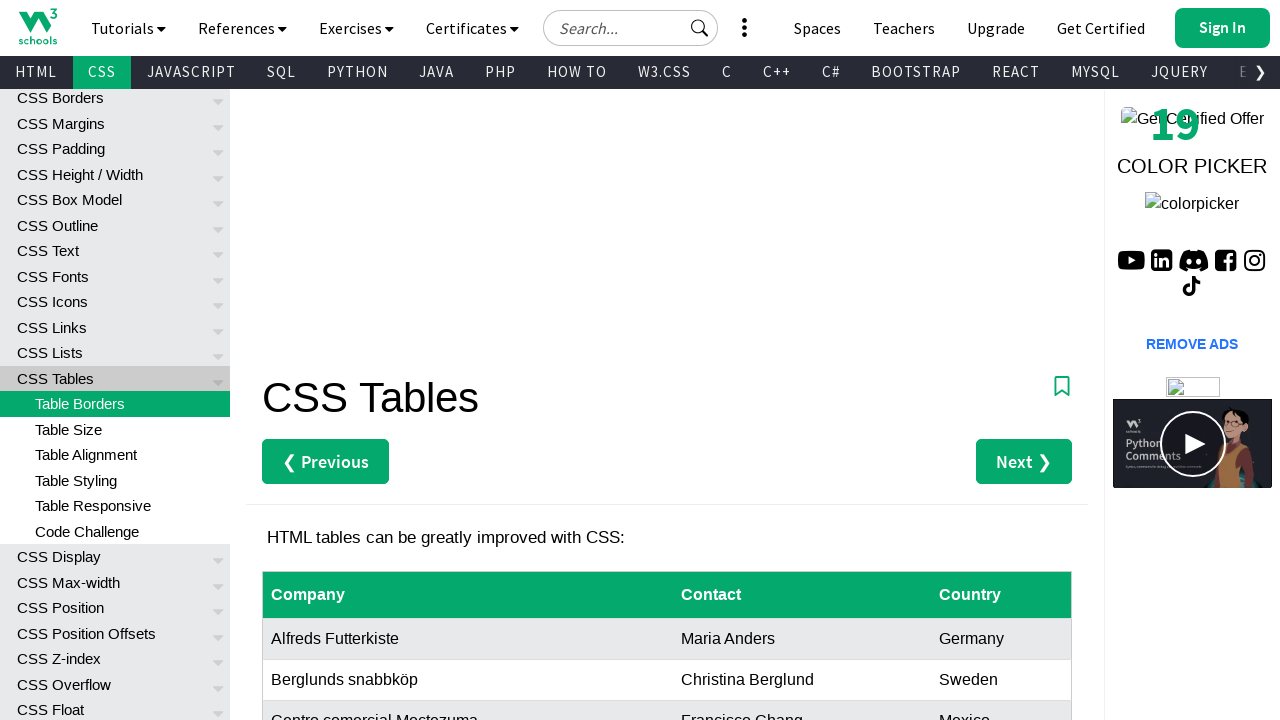

Verified table cell content contains 'Can'
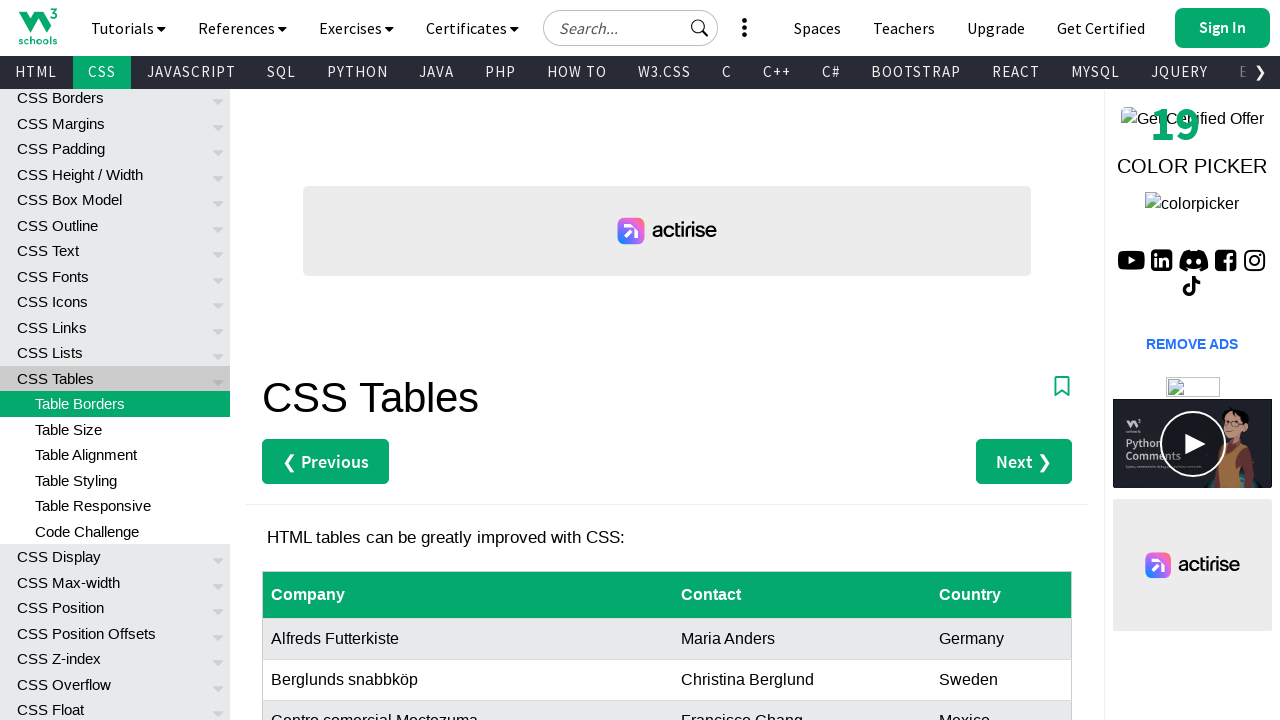

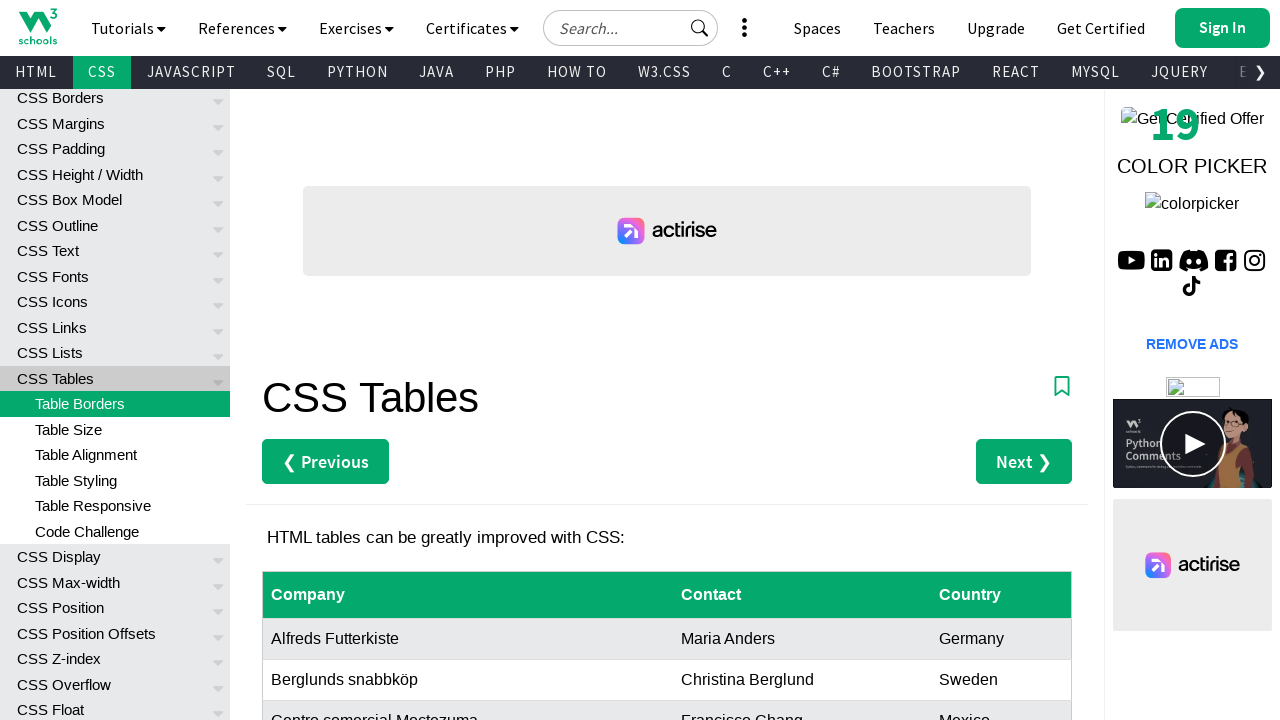